Tests mouse hover interaction on an image zoom feature by hovering over an image element and clicking it

Starting URL: https://www.jqueryscript.net/zoom/image-magnifier-on-hover.html

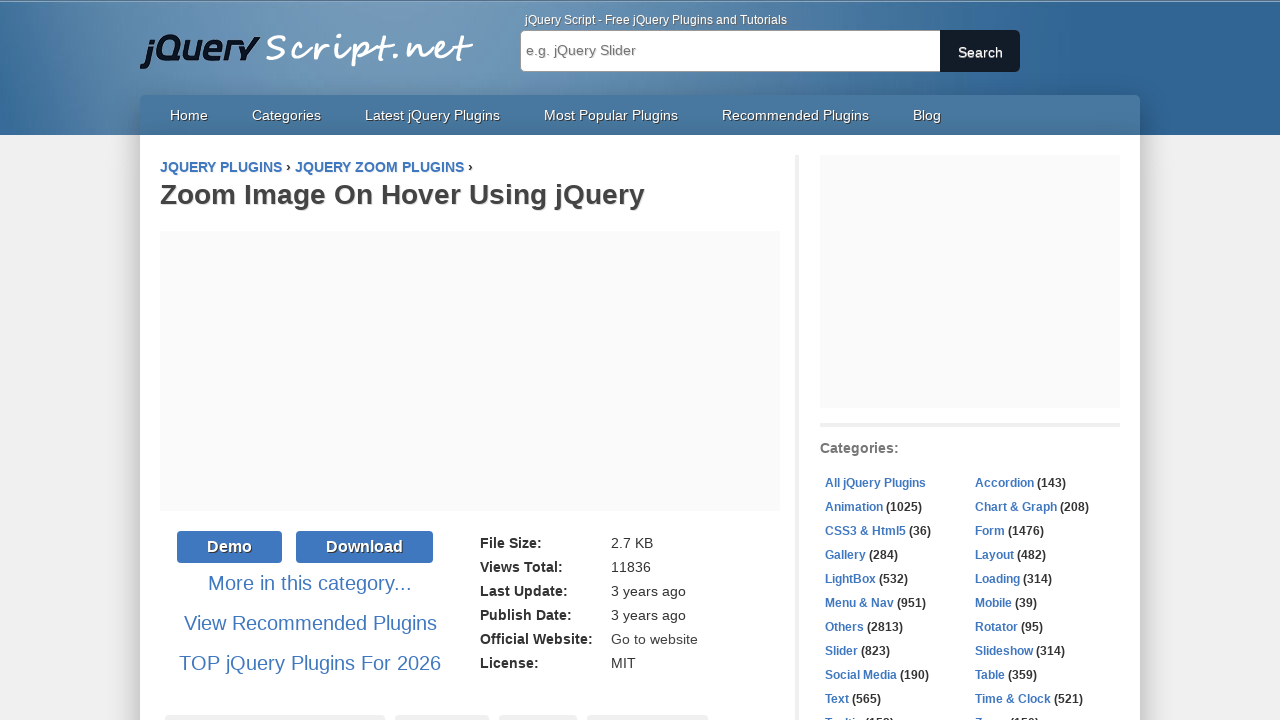

Located the zoom image element using XPath selector
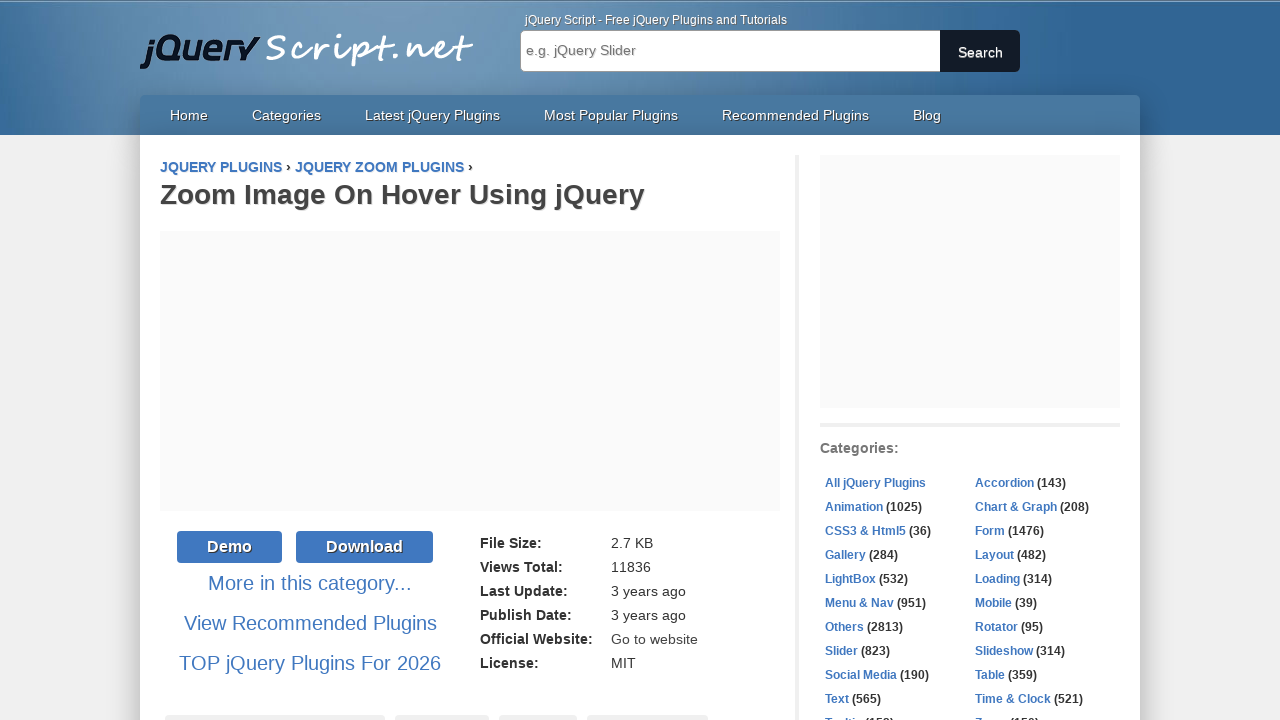

Hovered over the image element to trigger zoom effect at (470, 360) on (//a[@class='vlightbox3'])[5]
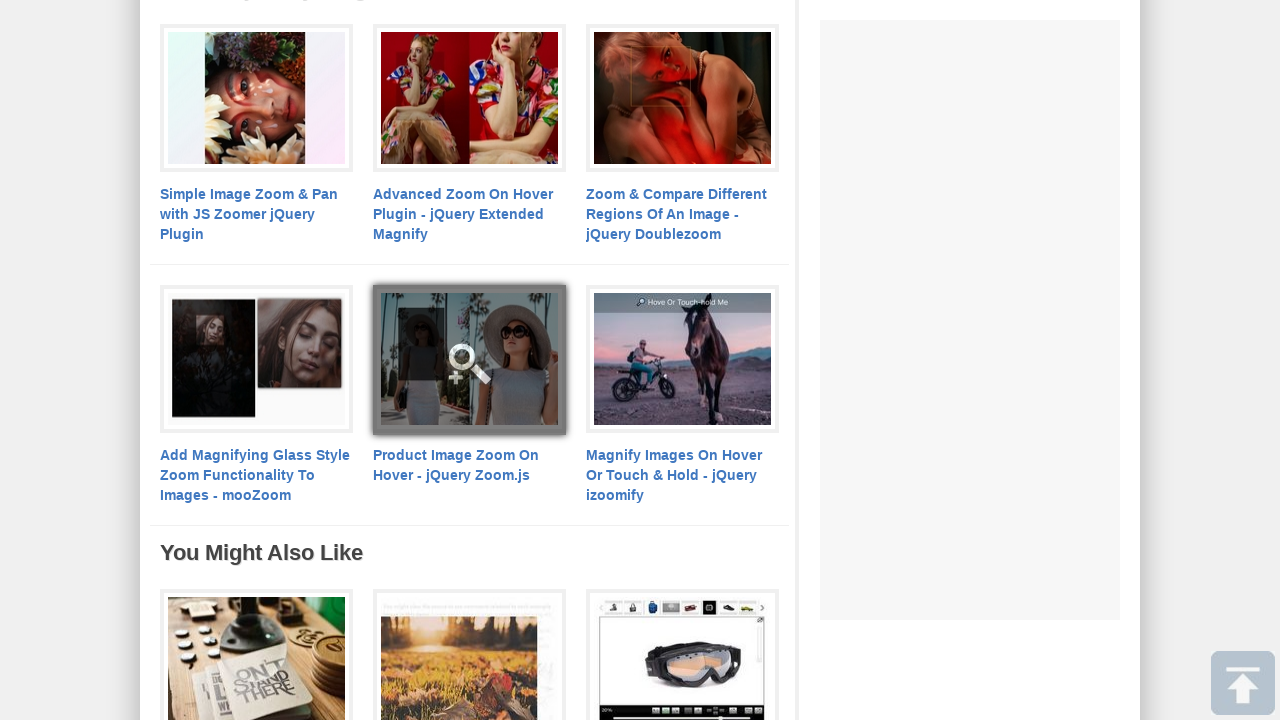

Waited 3 seconds for hover effect to become visible
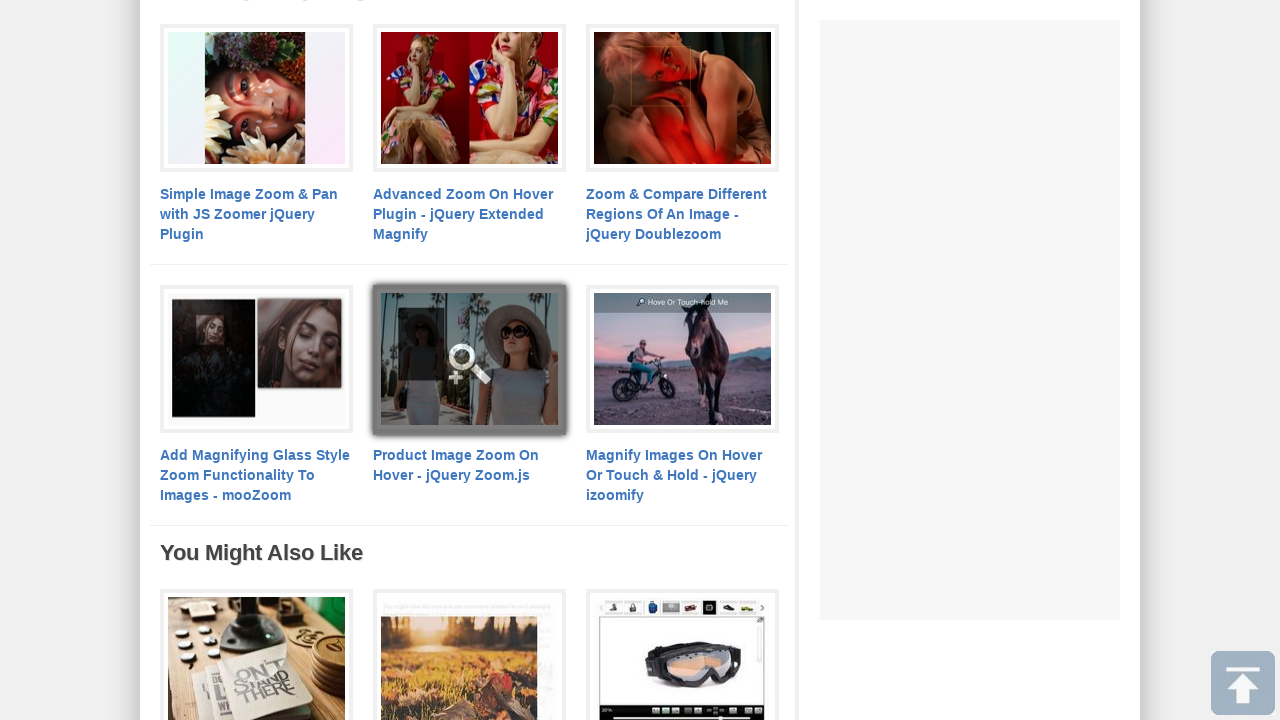

Clicked on the zoomed image element at (470, 360) on (//a[@class='vlightbox3'])[5]
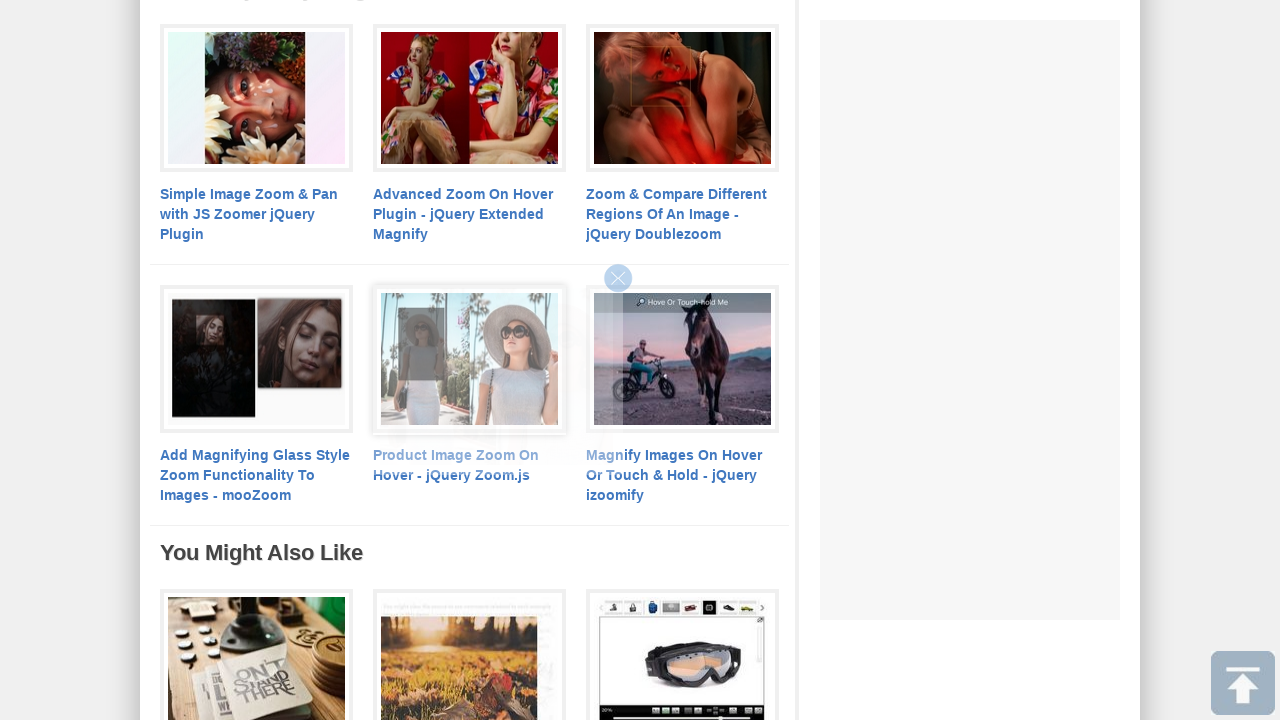

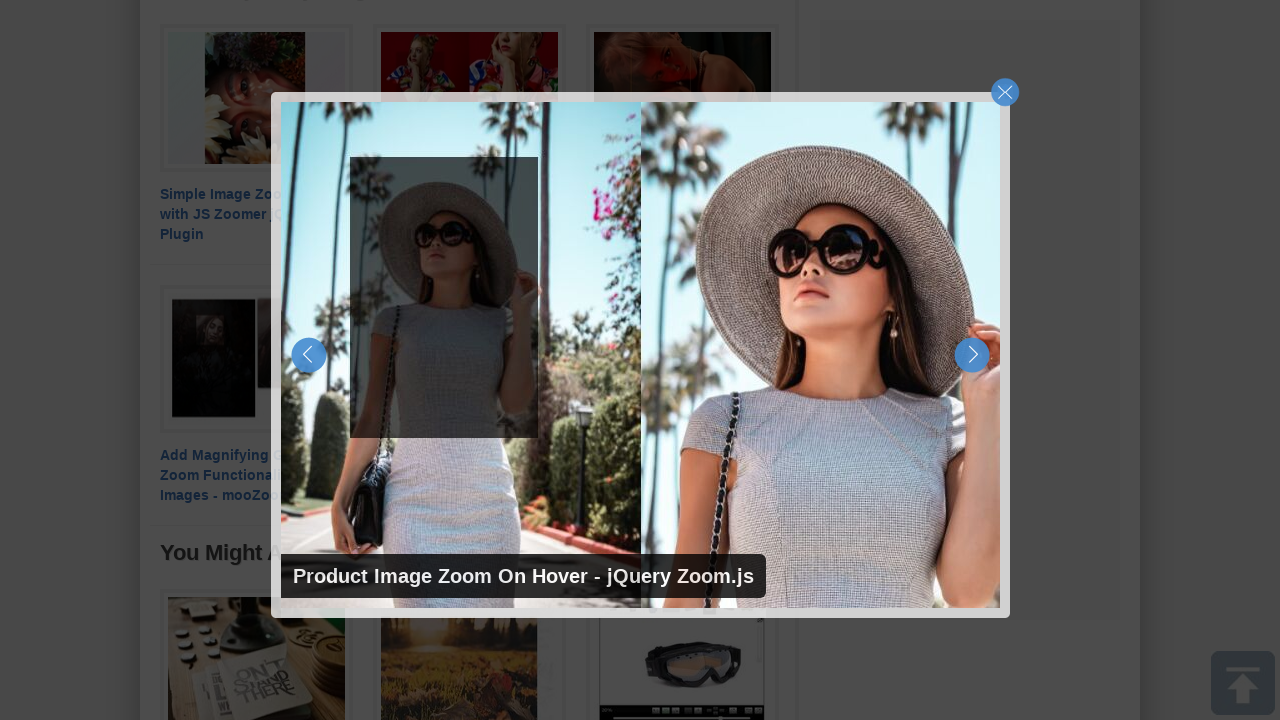